Tests jQuery UI dropdown selection by clicking the dropdown and selecting item "10" from the number menu

Starting URL: https://jqueryui.com/resources/demos/selectmenu/default.html

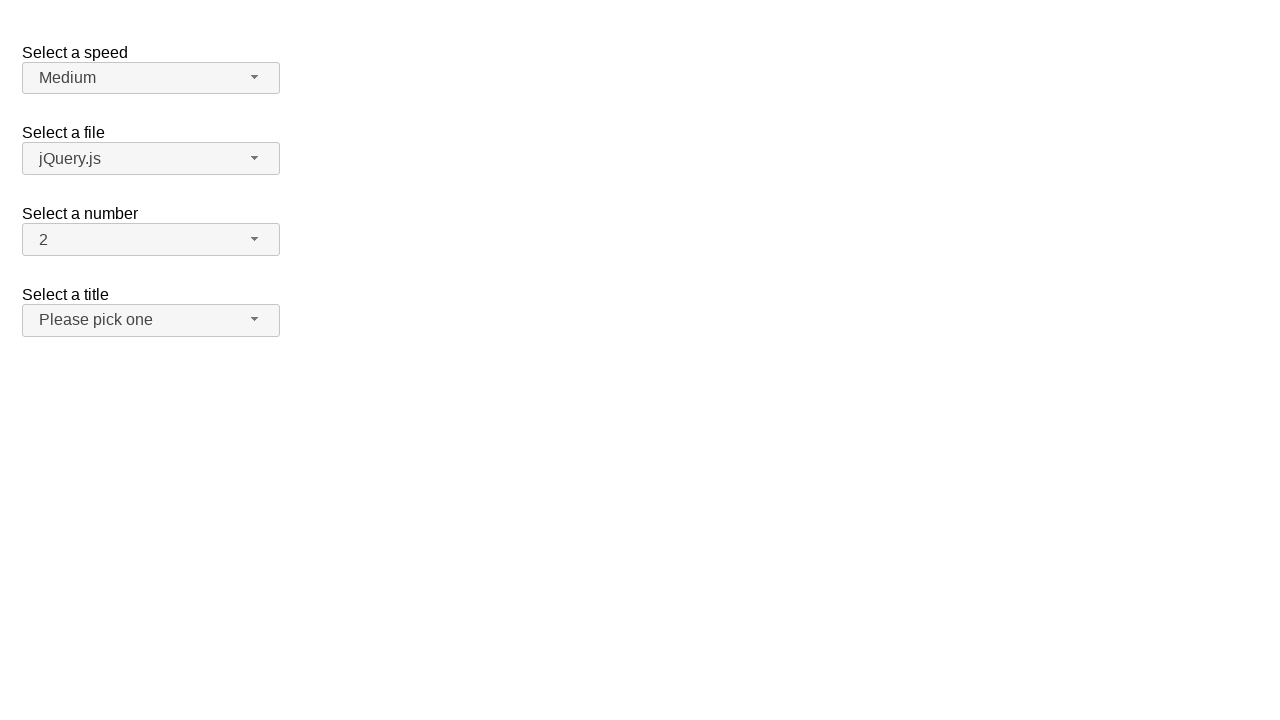

Clicked on number dropdown button to expand it at (151, 240) on #number-button
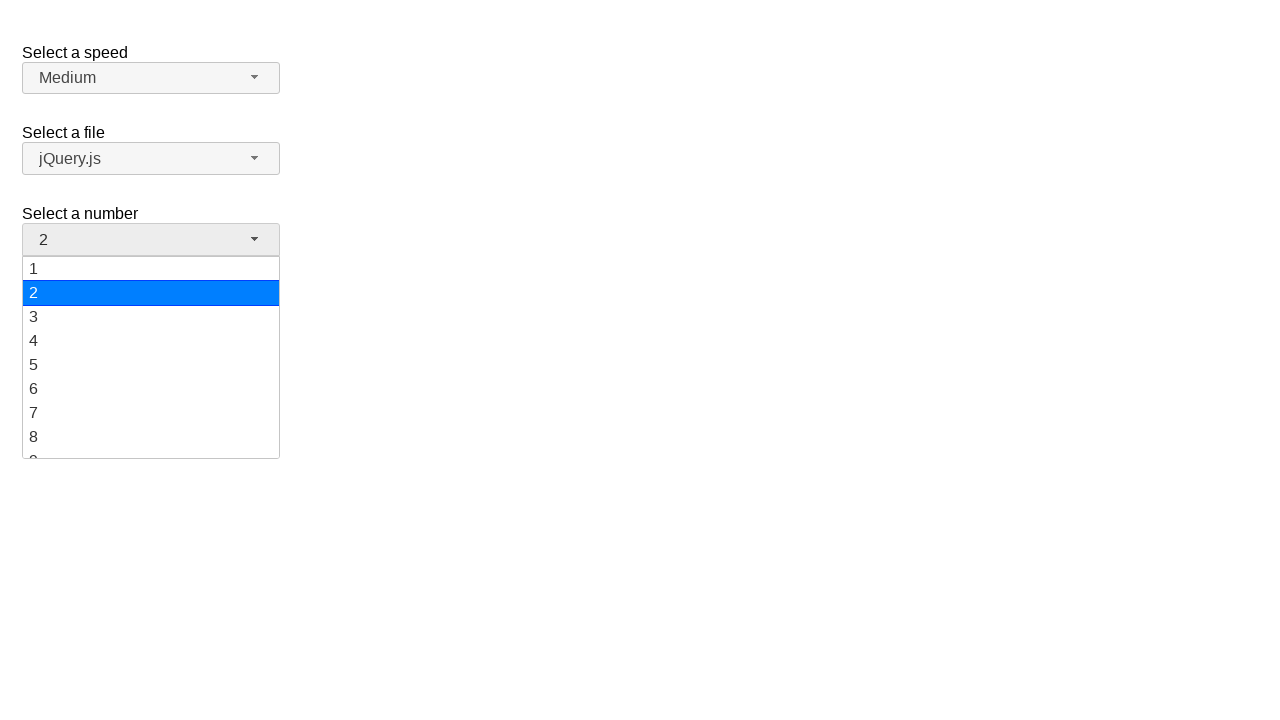

Waited for dropdown menu items to become visible
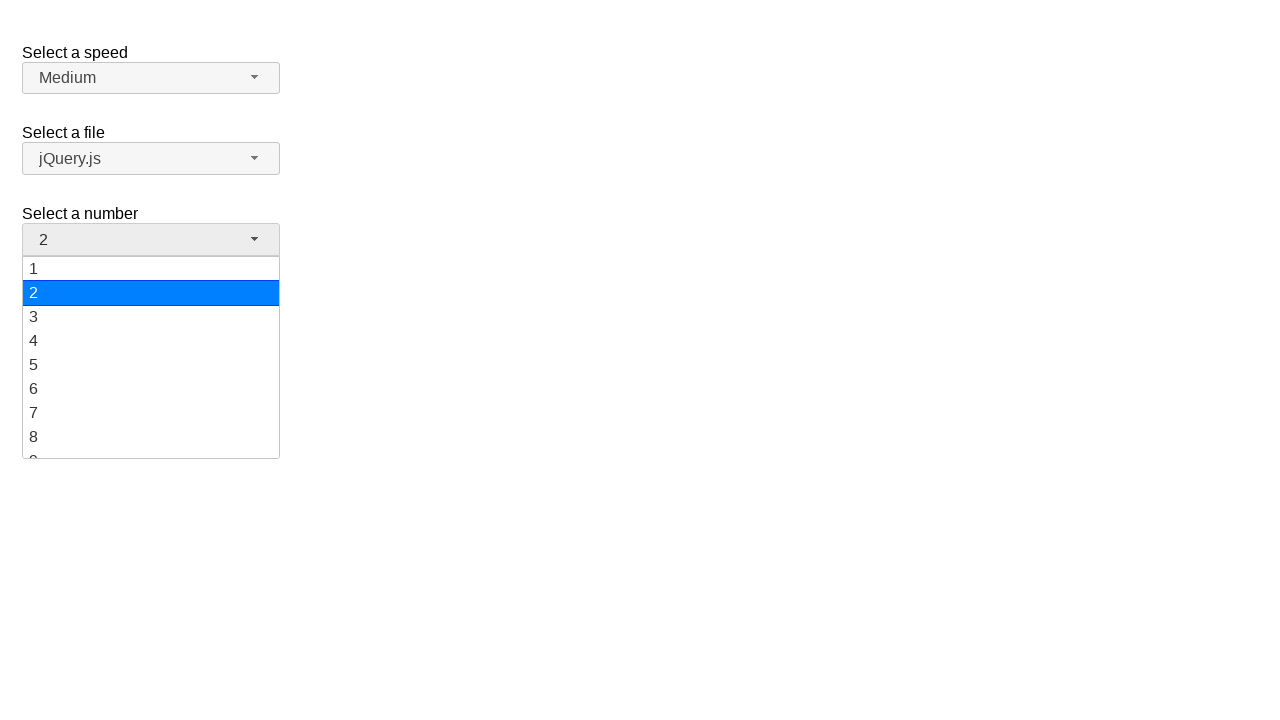

Selected item '10' from the number dropdown menu at (151, 357) on ul#number-menu div >> nth=9
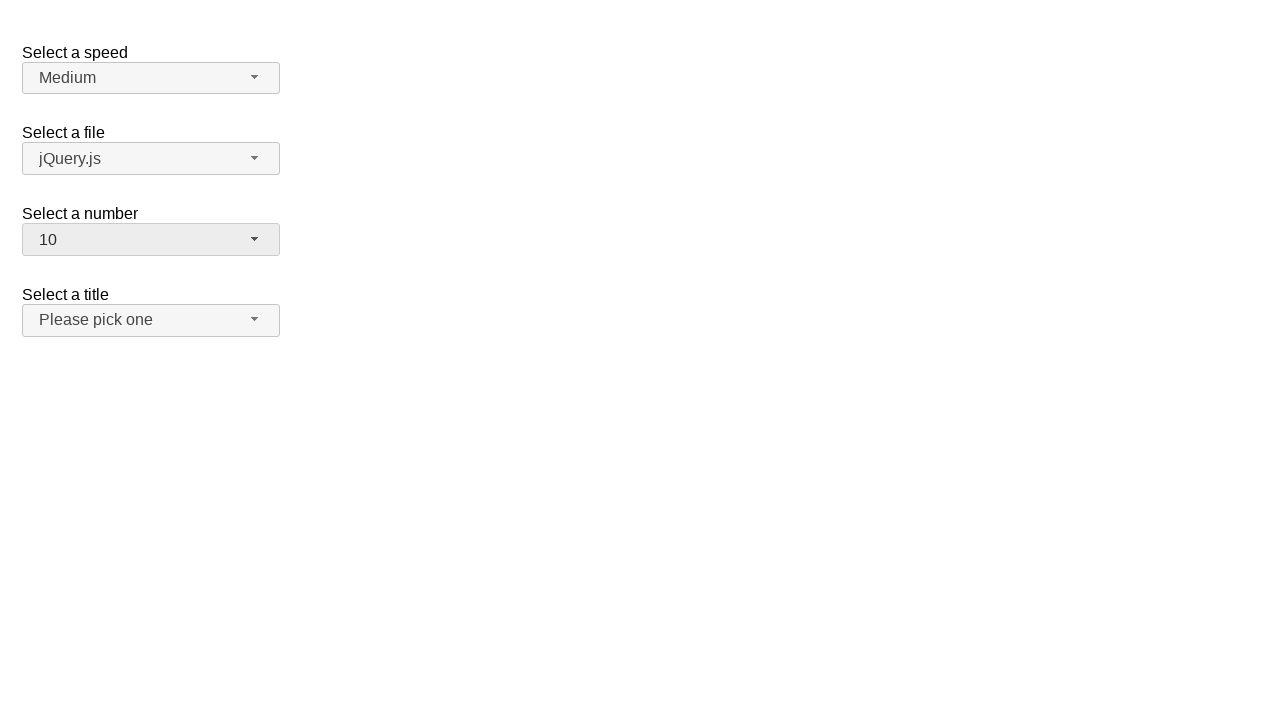

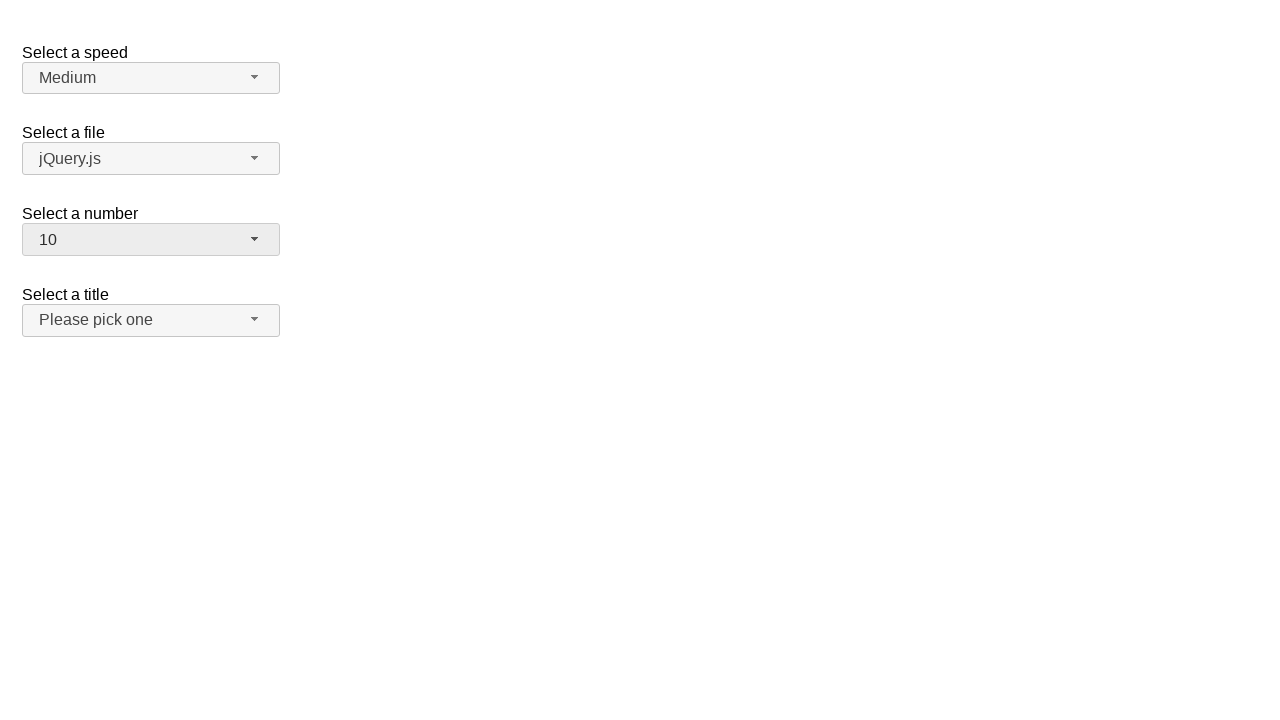